Tests filling the mobile number field on a practice form with a randomly generated 10-digit number.

Starting URL: https://demoqa.com/automation-practice-form

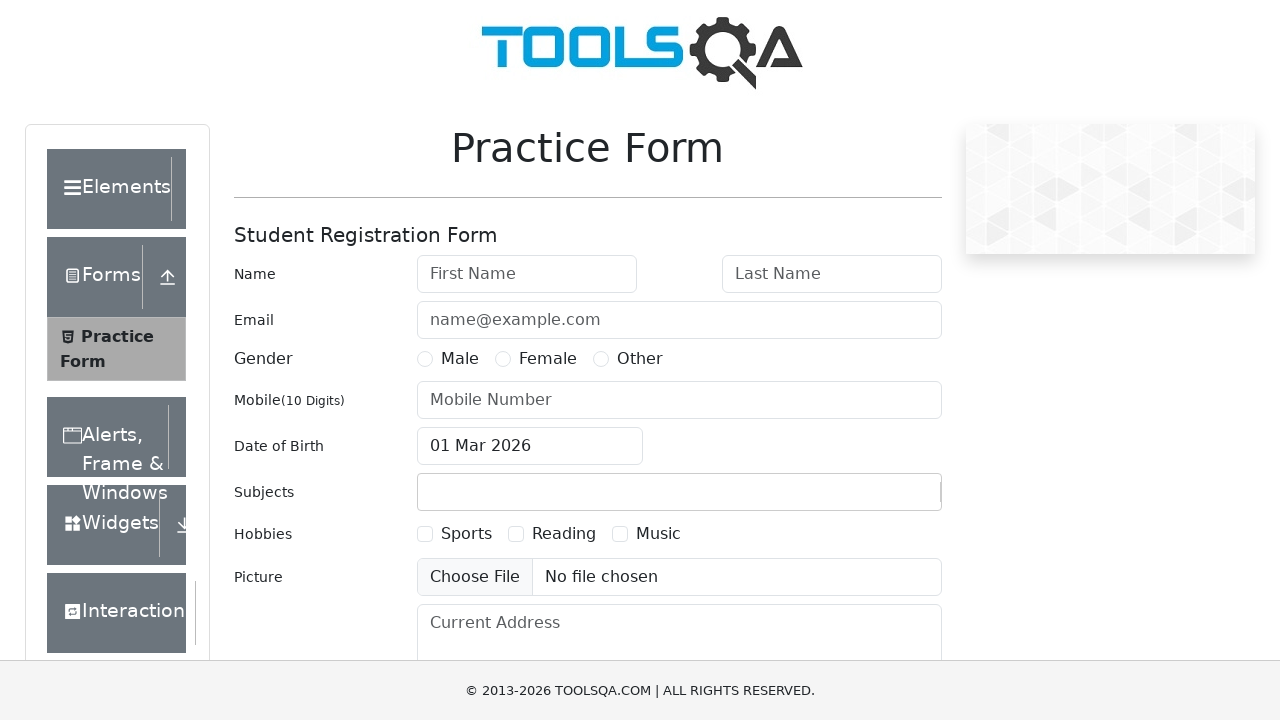

Filled mobile number field with randomly generated 10-digit number on [placeholder='Mobile Number']
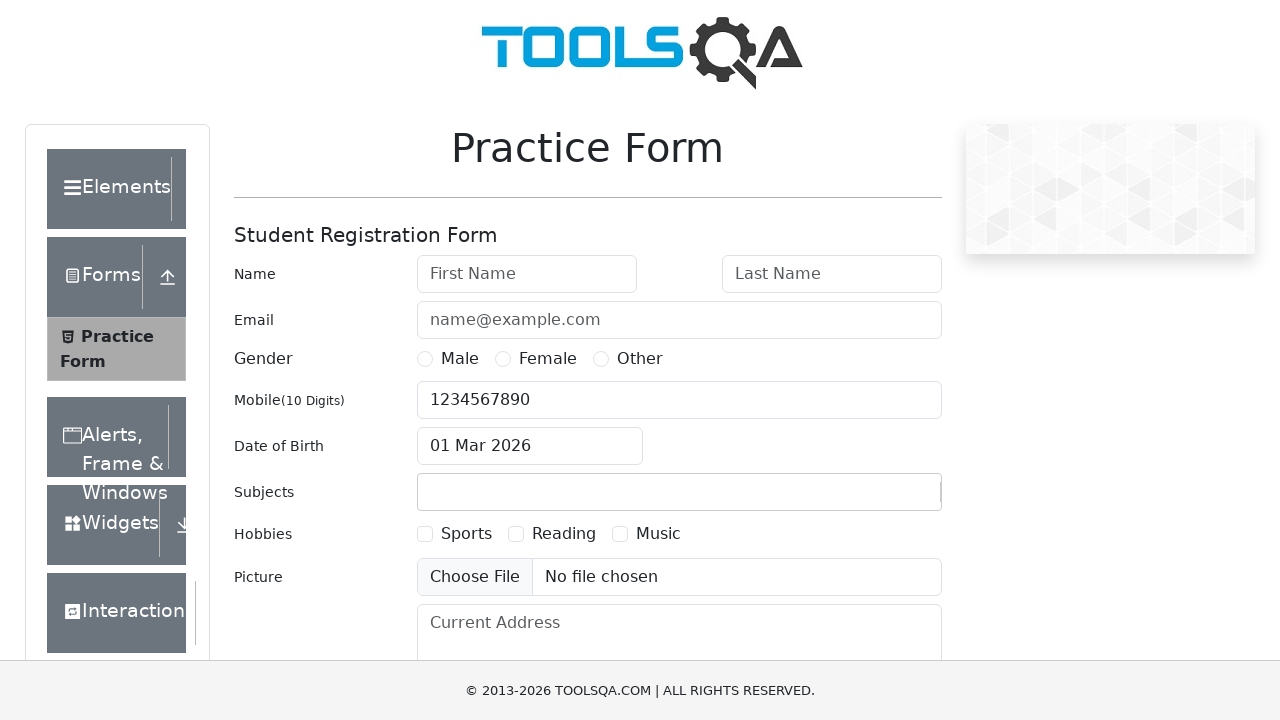

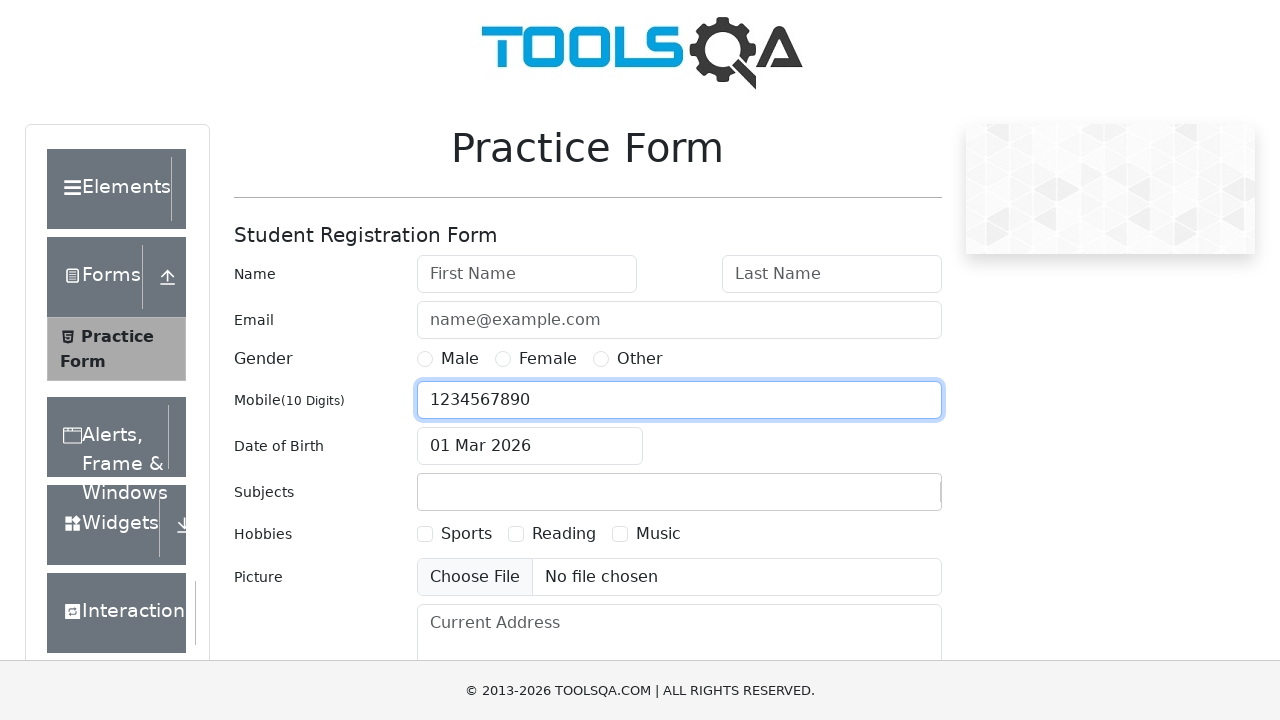